Tests that the news page does not display 404 errors or empty content messages

Starting URL: https://egundem.com/haberler

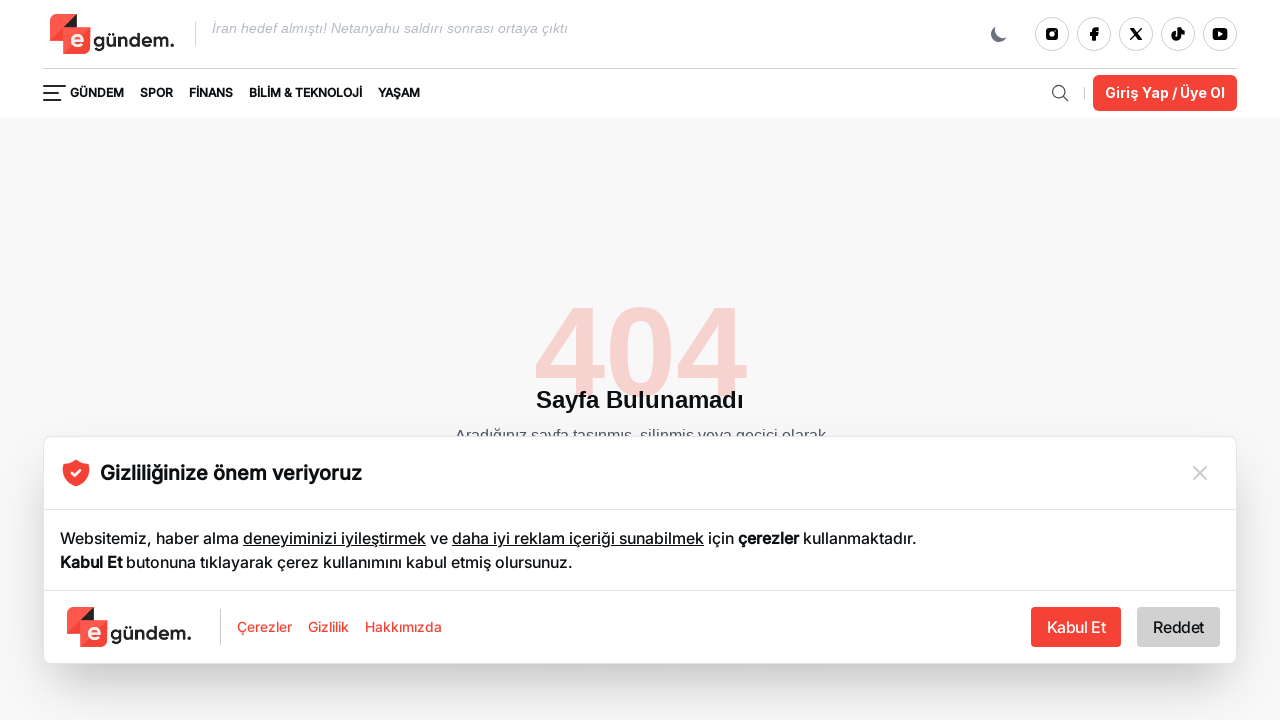

Page loaded with domcontentloaded state
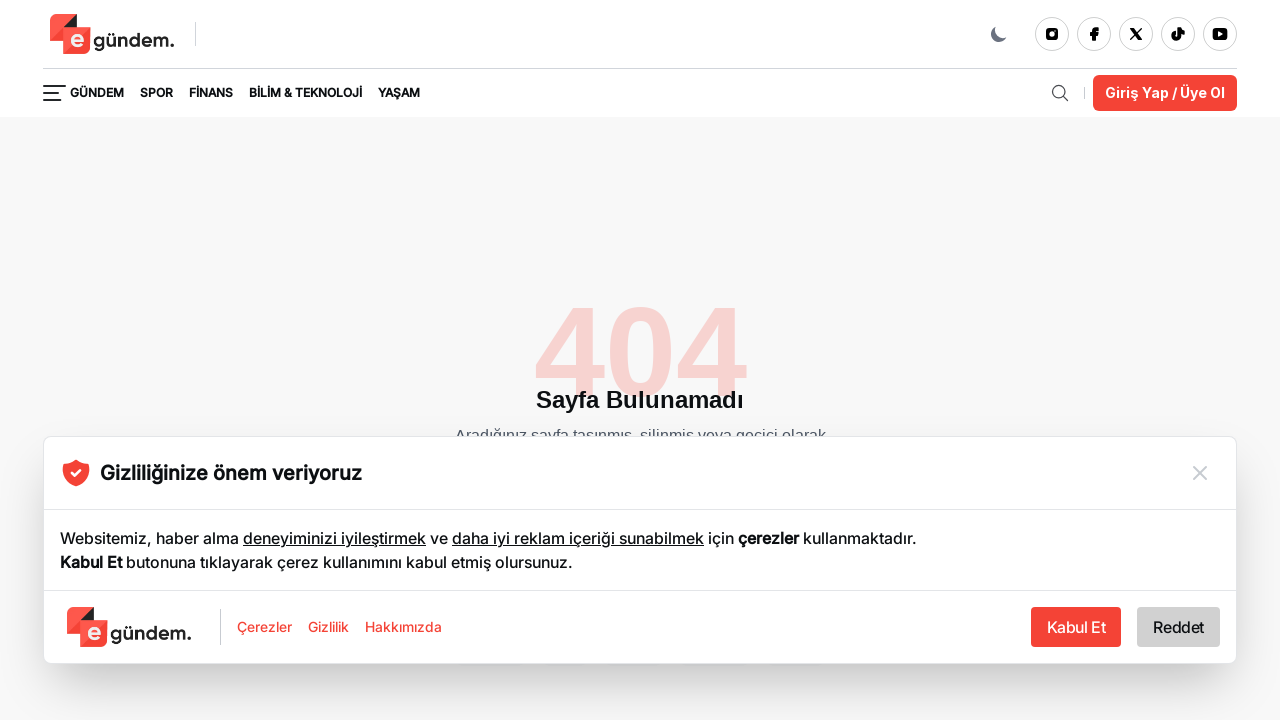

Checked for 404 error text presence
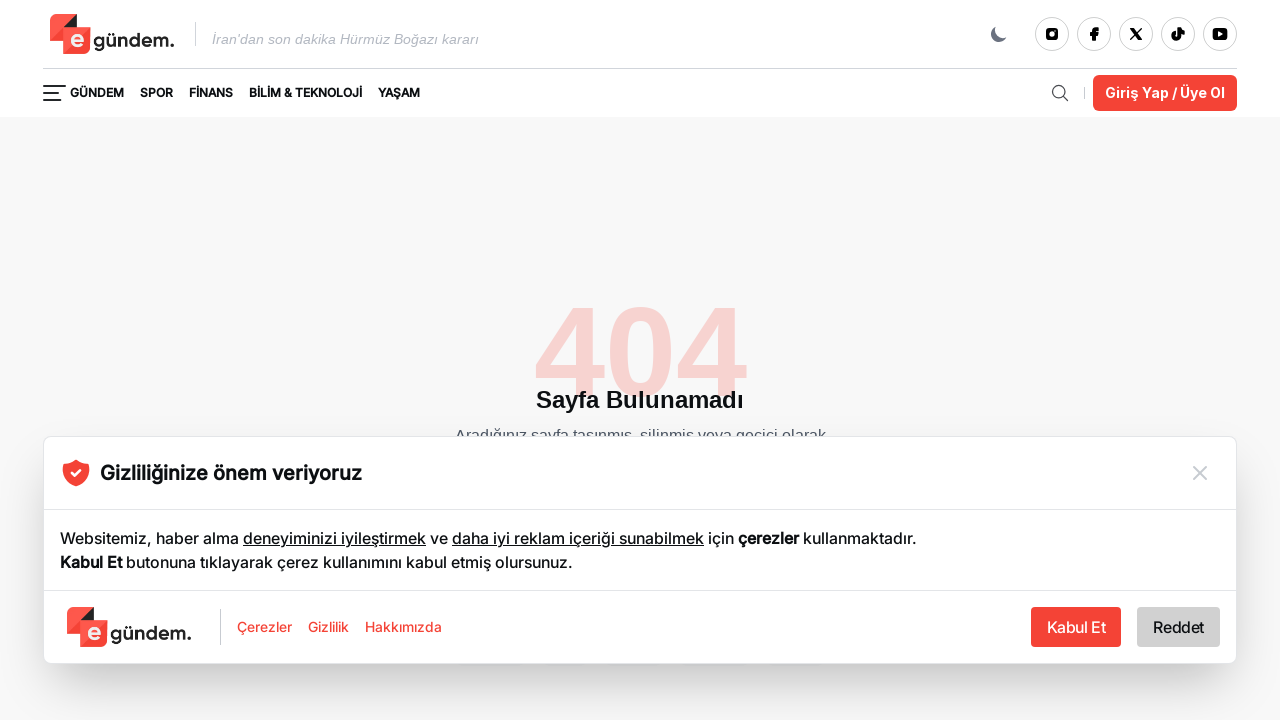

Checked for 'İçerik bulunamadı' (content not found) text presence
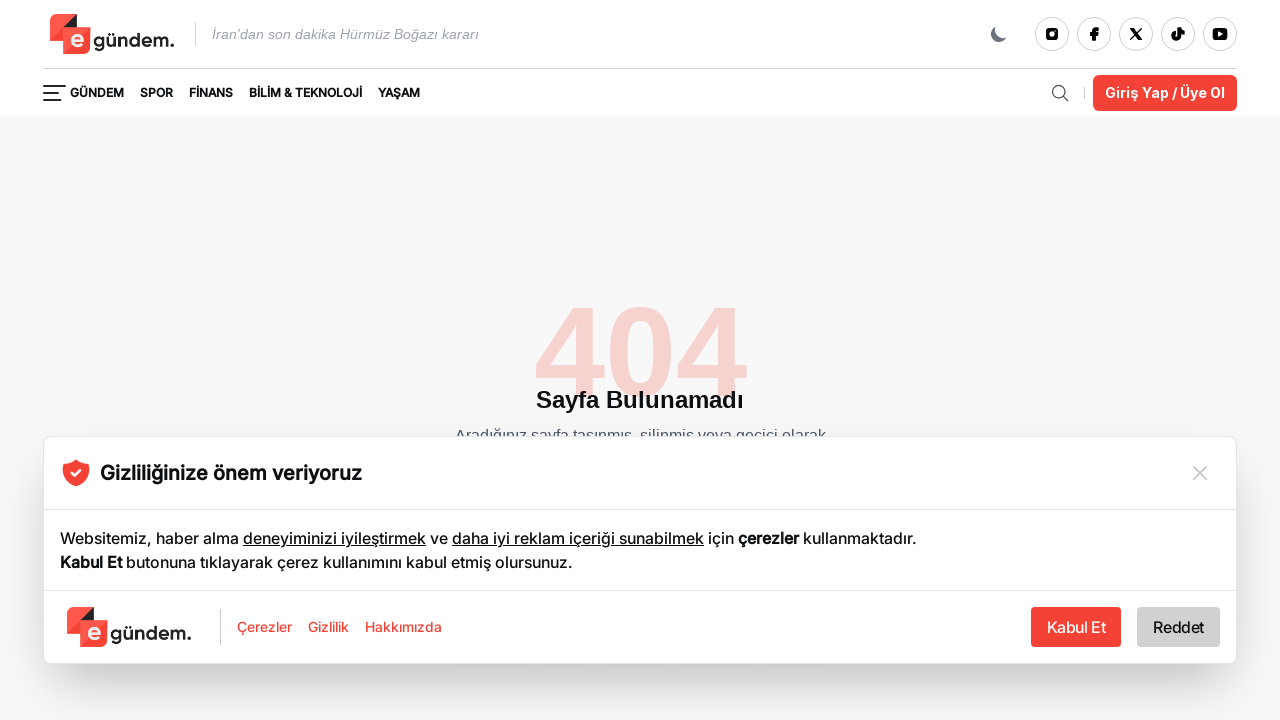

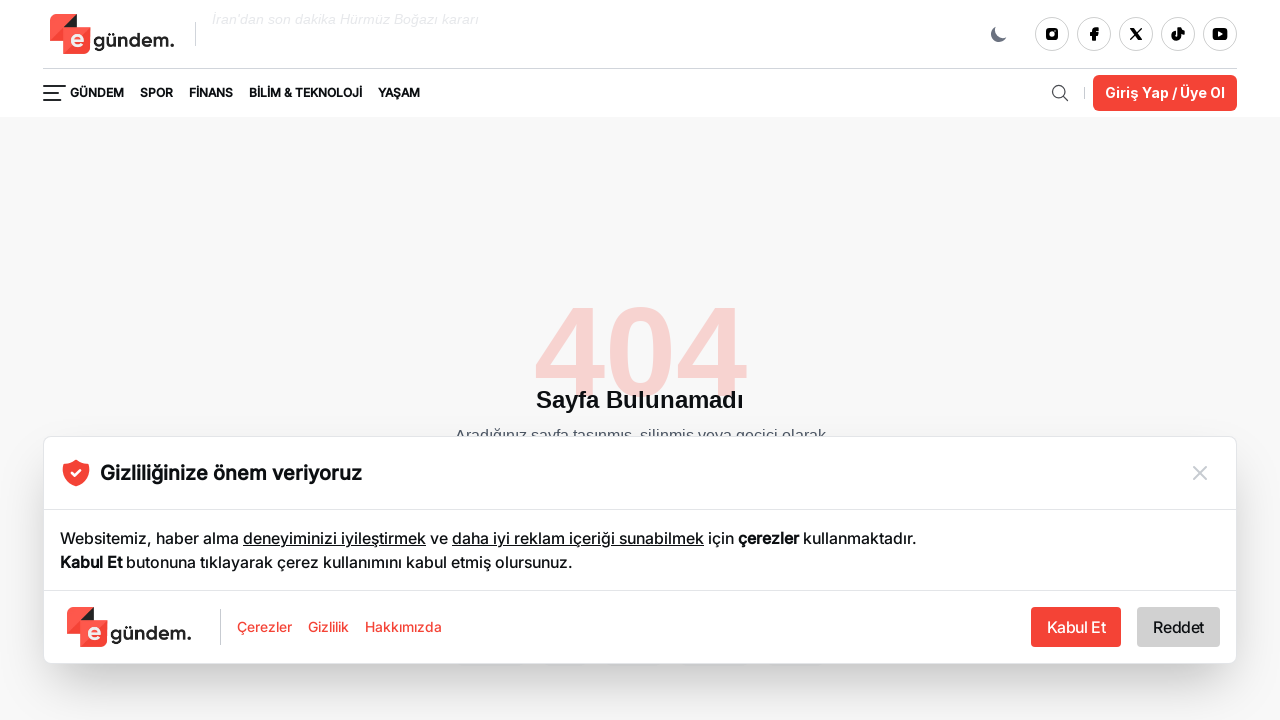